Tests select dropdown by selecting an option by index and verifying the correct option is selected

Starting URL: https://igorsmasc.github.io/praticando_selects_radio_checkbox/

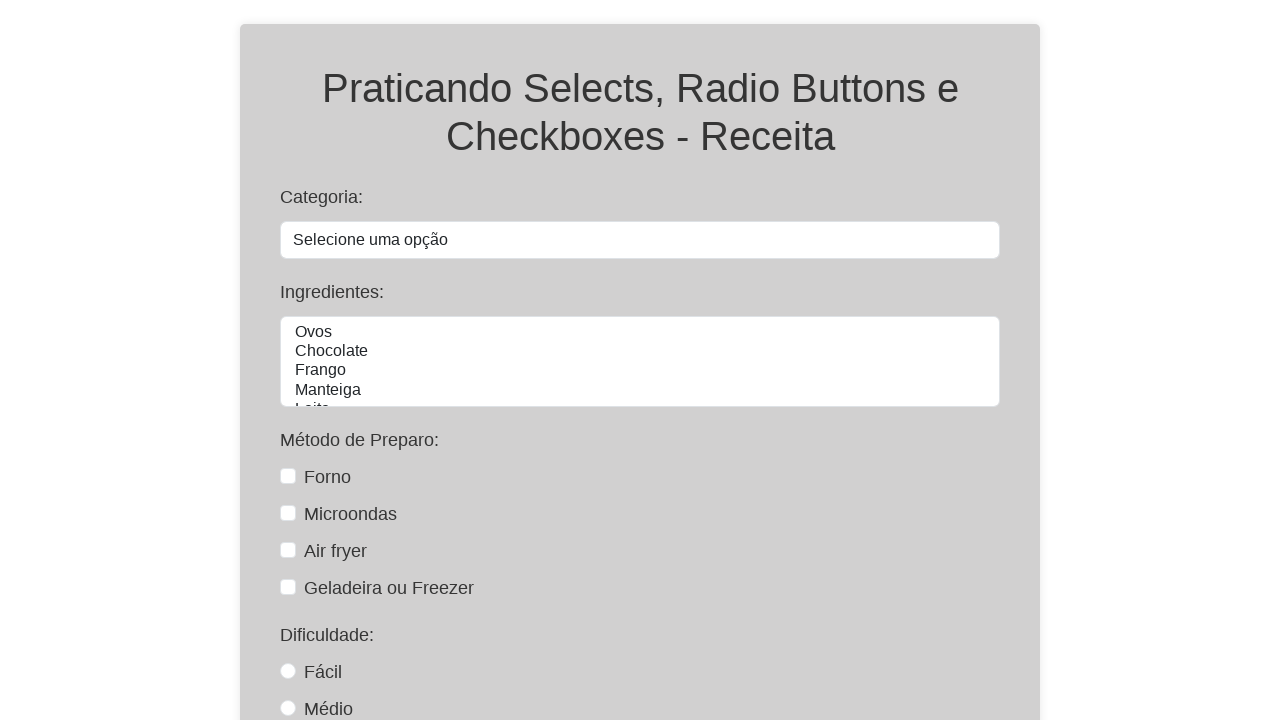

Navigated to select dropdown test page
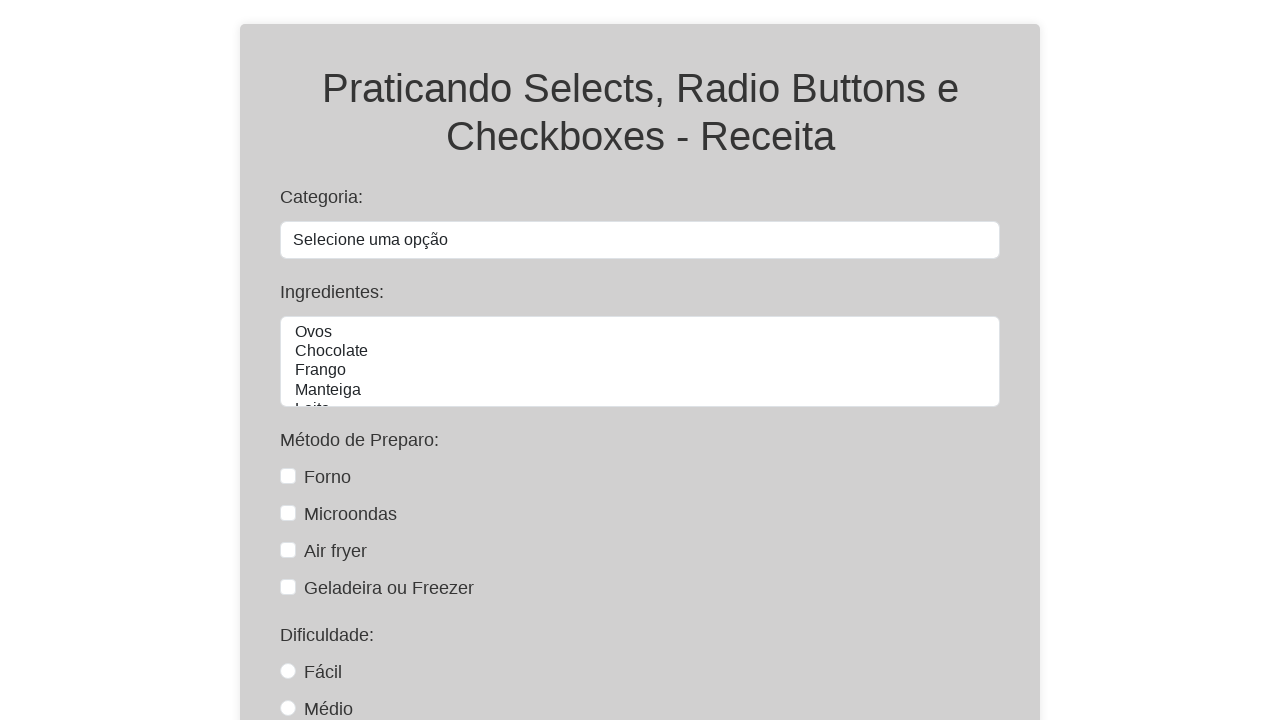

Selected option at index 1 from categoria dropdown on #categoria
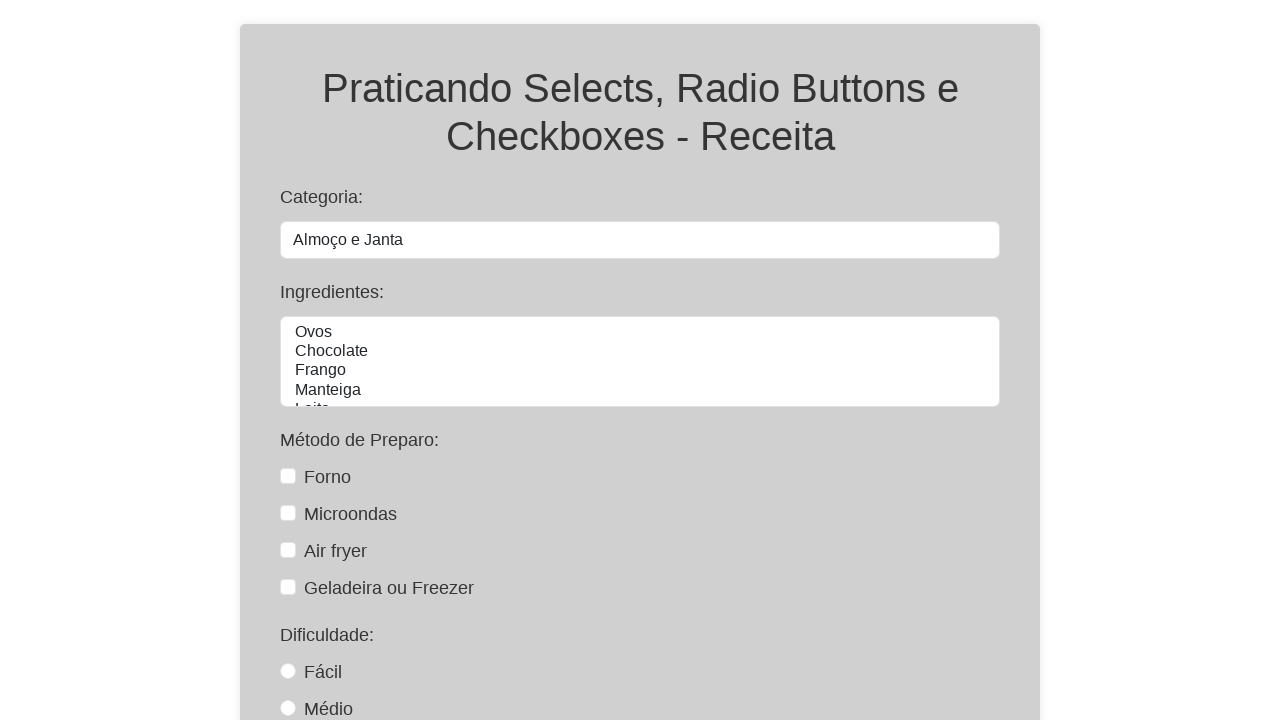

Retrieved text content of selected option
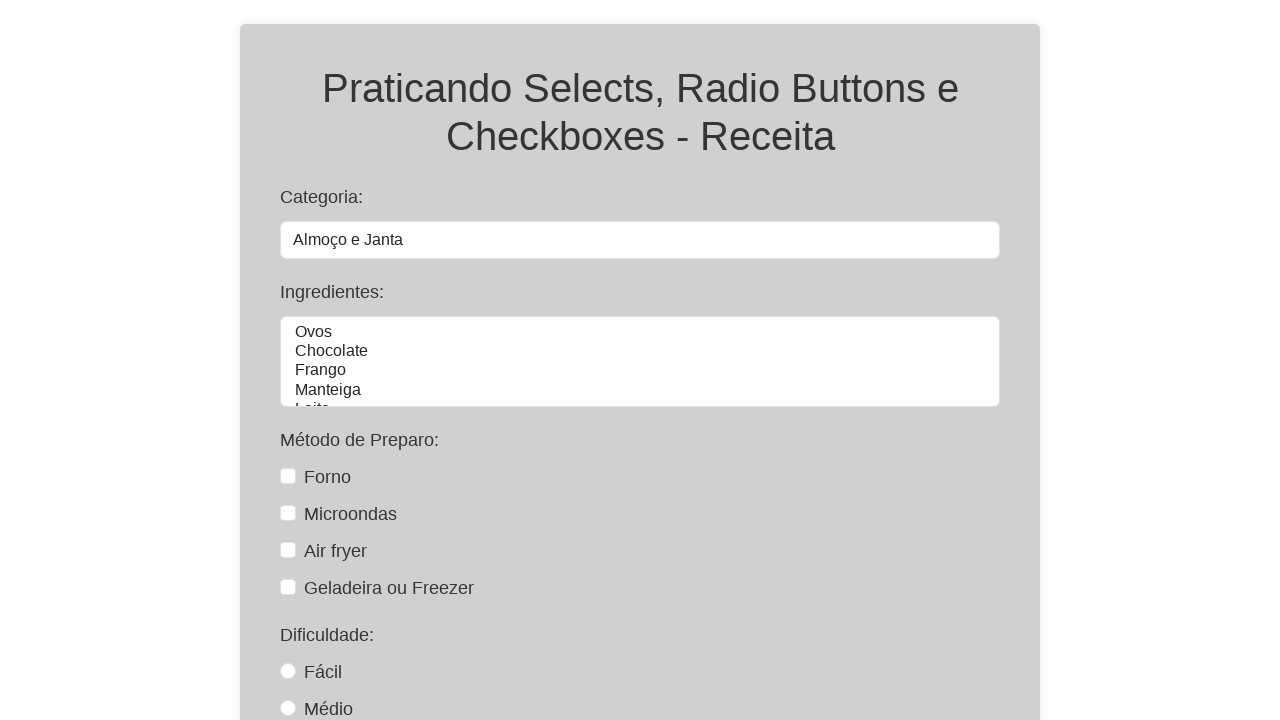

Verified that selected option text is 'Almoço e Janta'
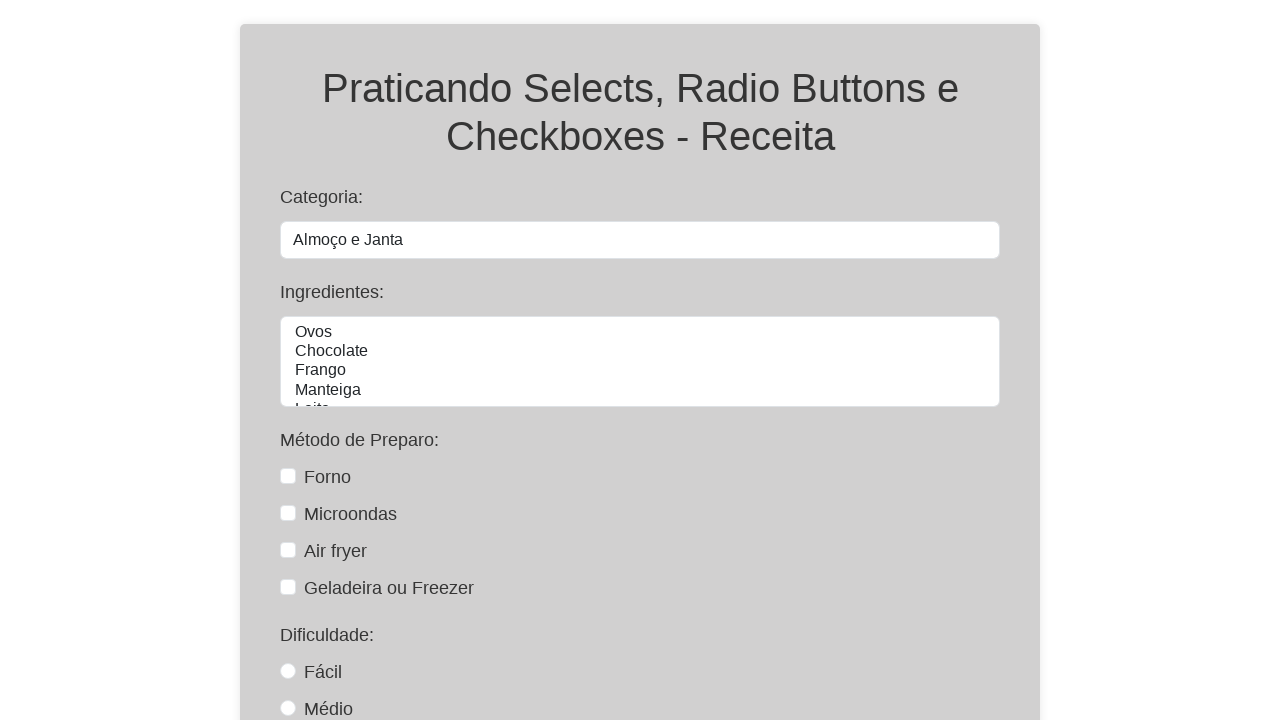

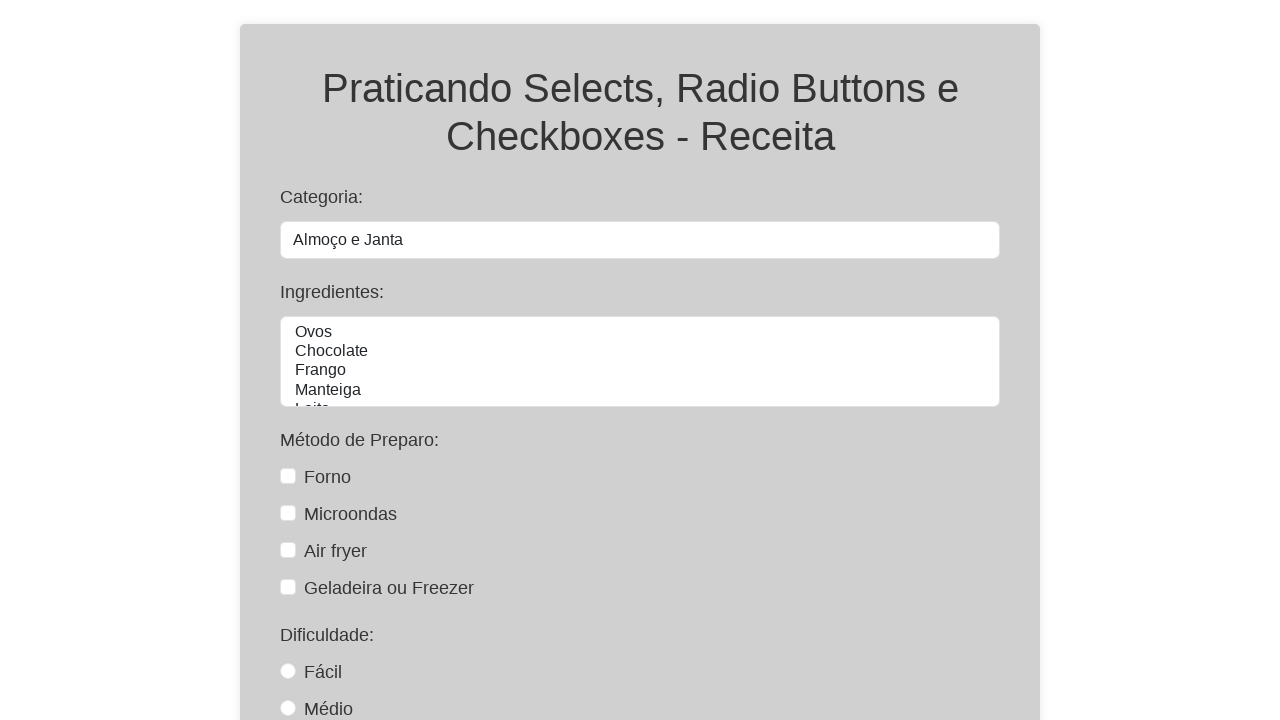